Tests dynamic loading scenario where an element is rendered after the page loads, clicking start button and waiting for the result text to become visible.

Starting URL: https://the-internet.herokuapp.com/dynamic_loading/2

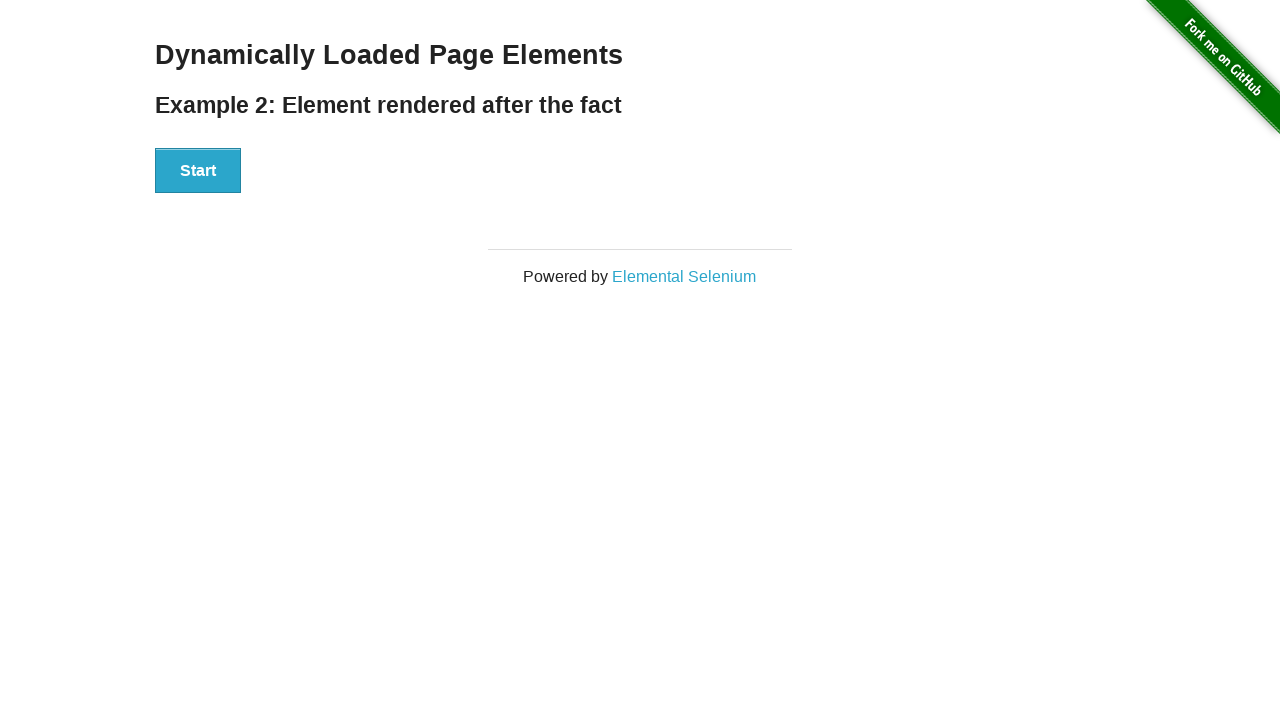

Clicked start button to trigger dynamic loading at (198, 171) on xpath=//div[@id='start']/button
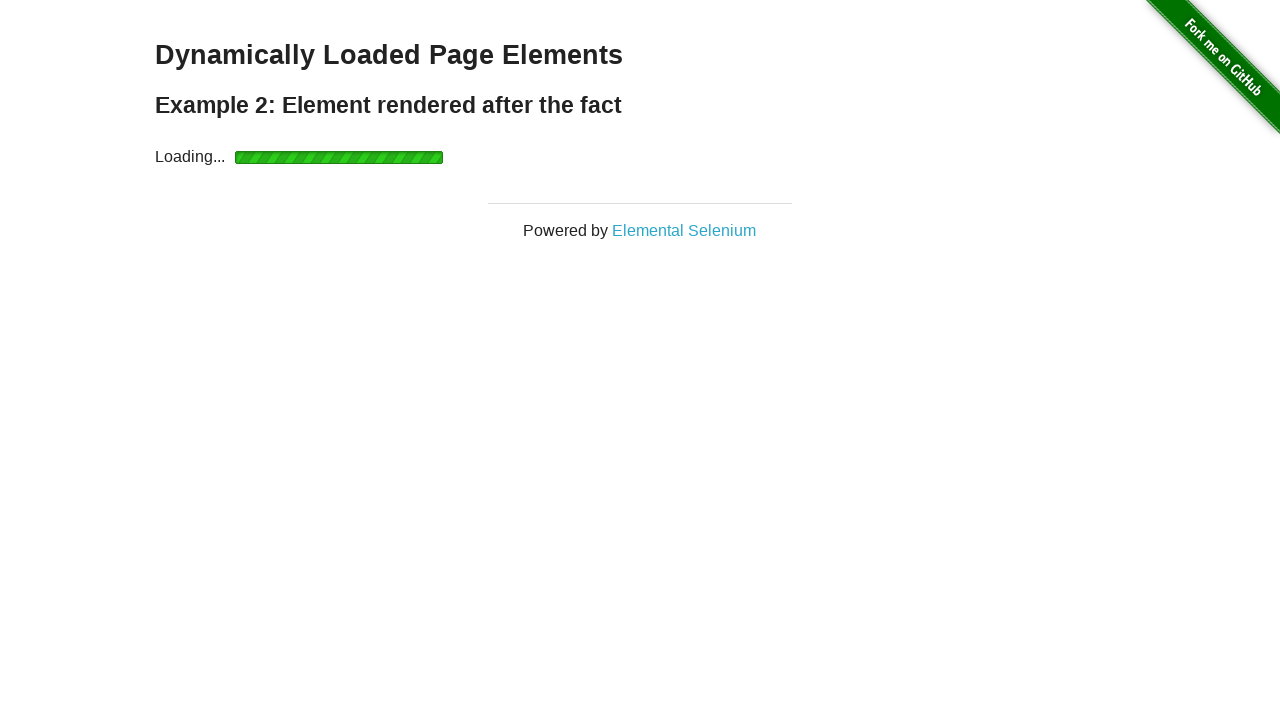

Result text element became visible after dynamic loading
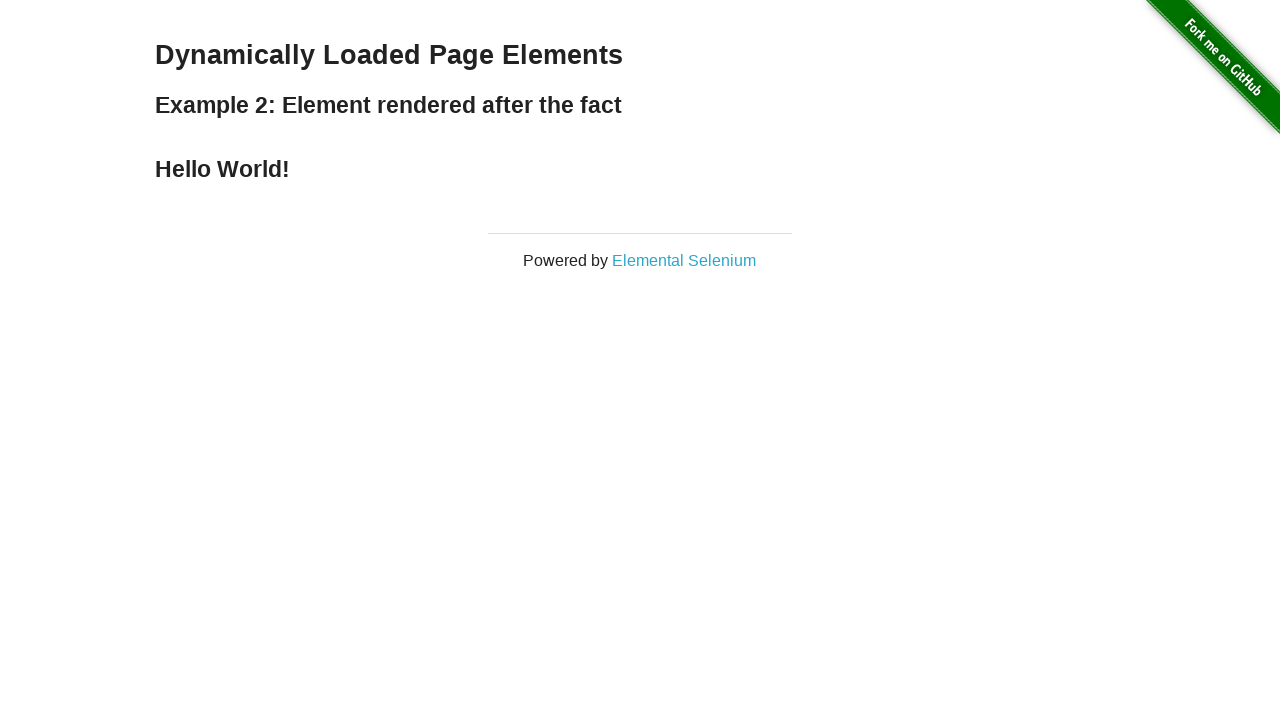

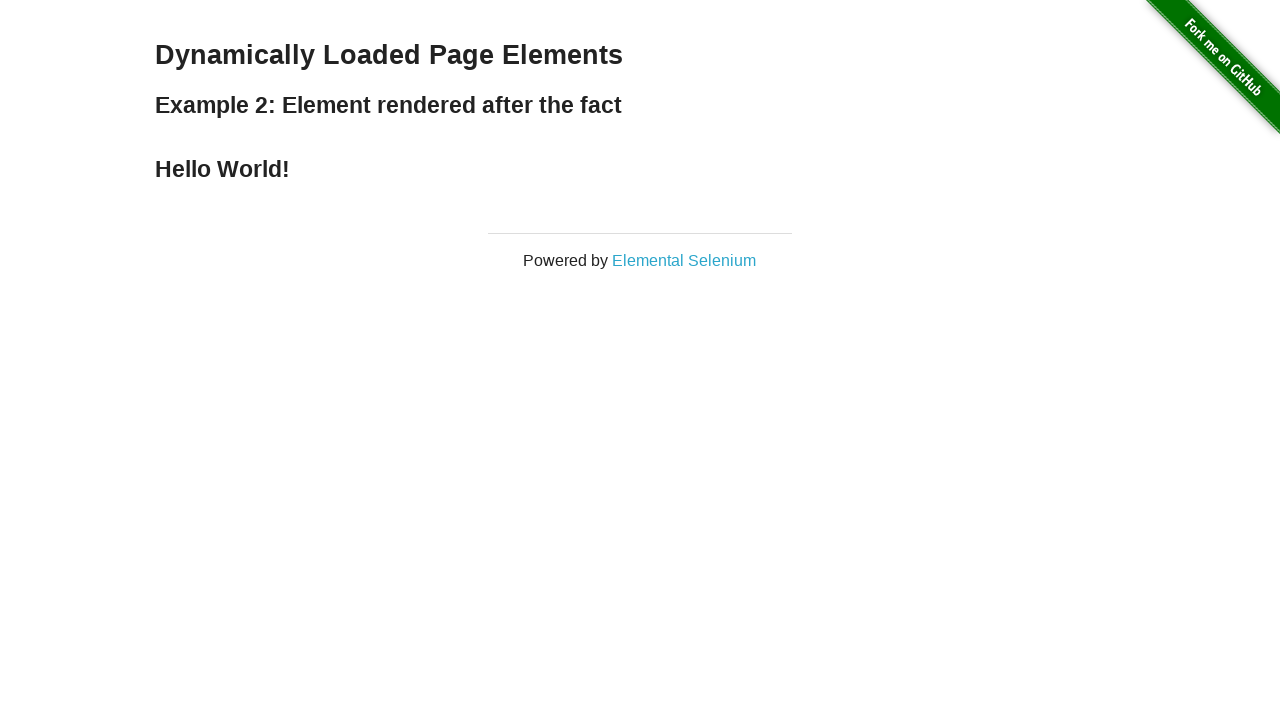